Tests window handling functionality by opening a popup window and retrieving window handles

Starting URL: http://omayo.blogspot.com/

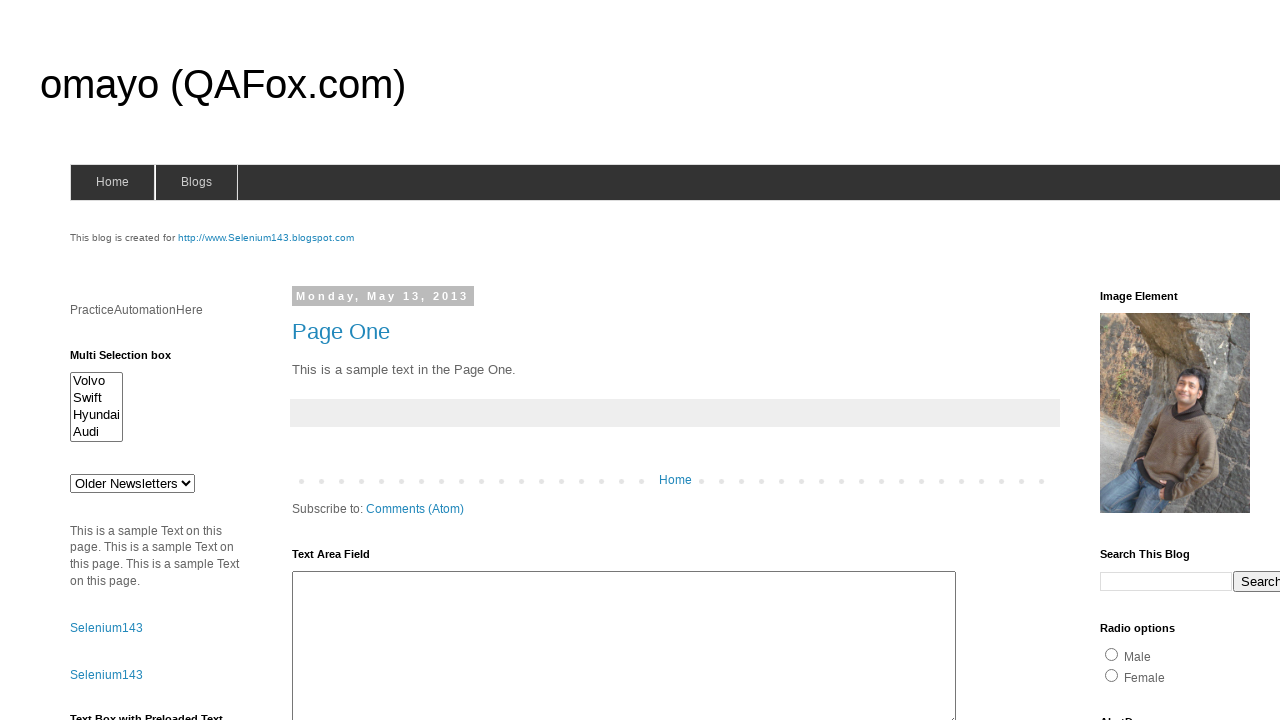

Clicked link to open popup window at (132, 360) on text=Open a popup window
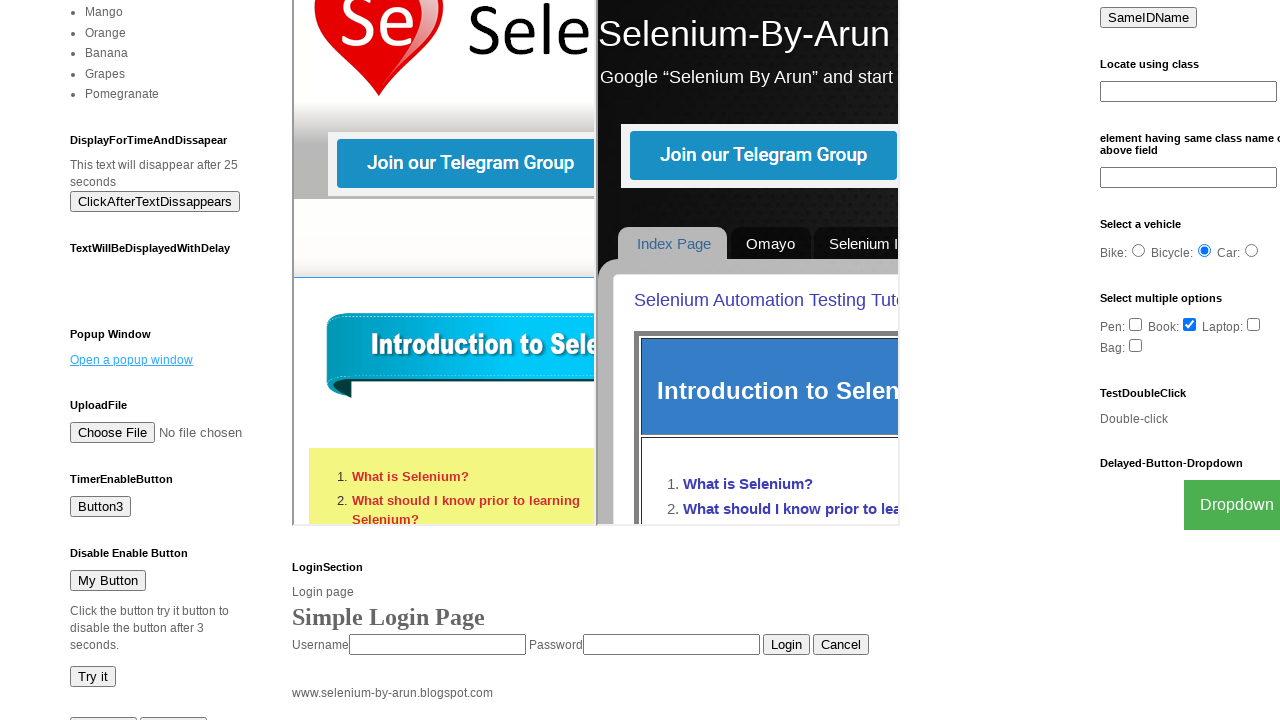

Waited for popup window to open
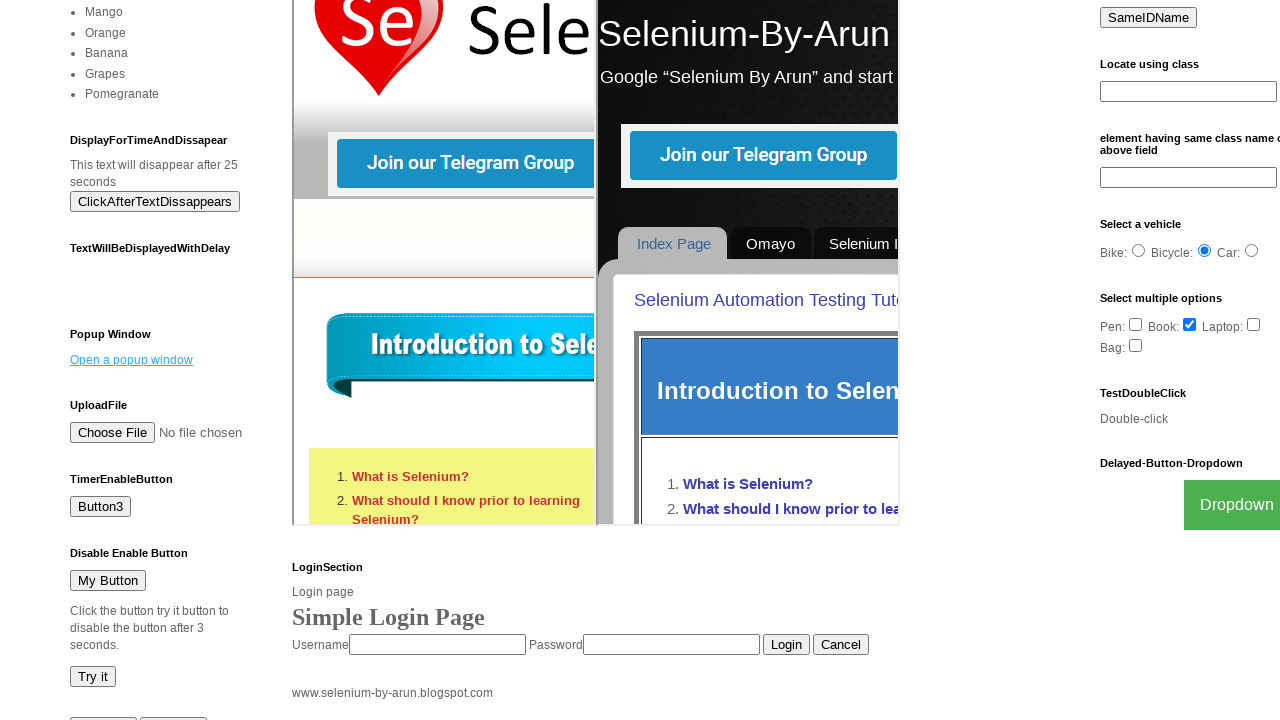

Retrieved all page contexts - Number of windows open: 2
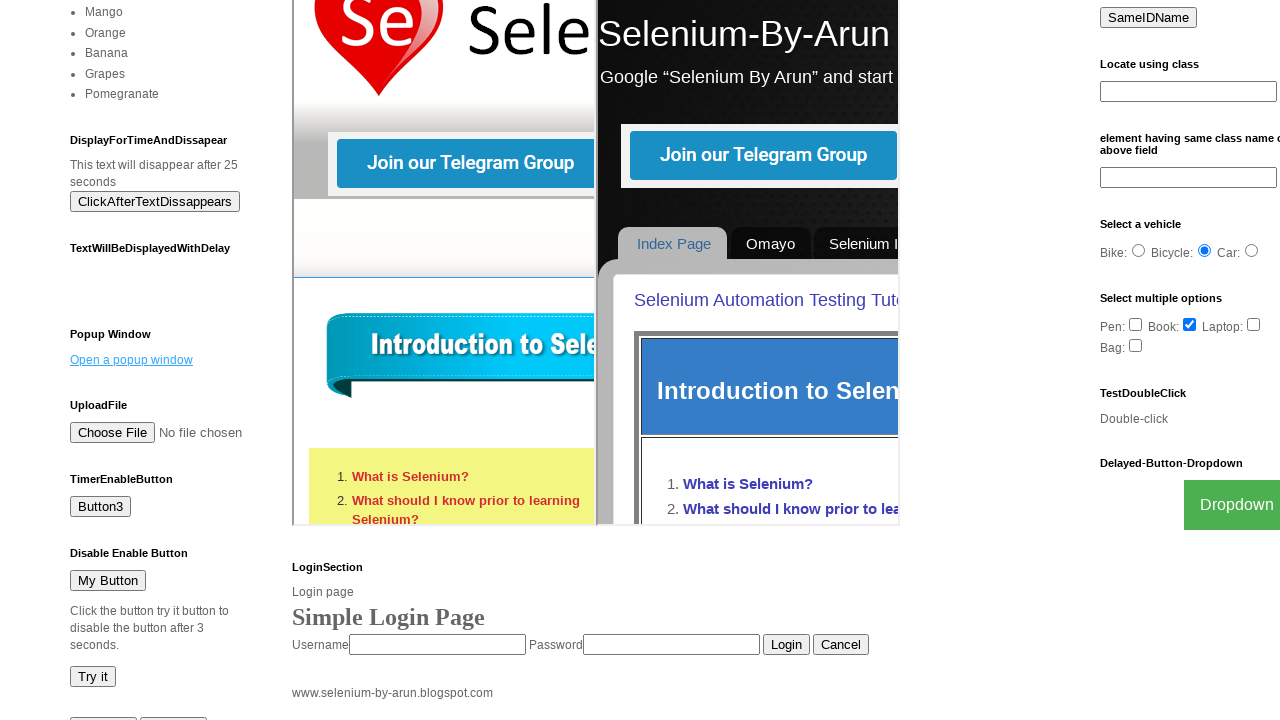

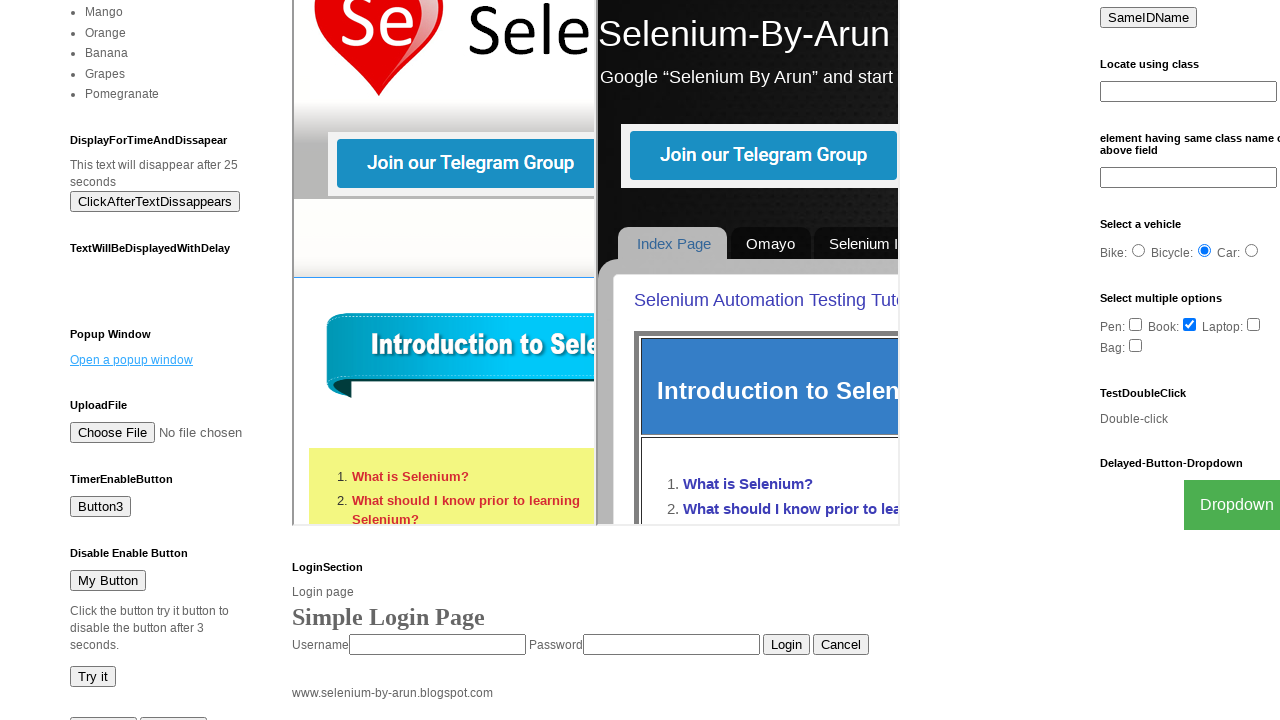